Tests updating an existing cookie value and verifying the change.

Starting URL: https://bonigarcia.dev/selenium-webdriver-java/cookies.html

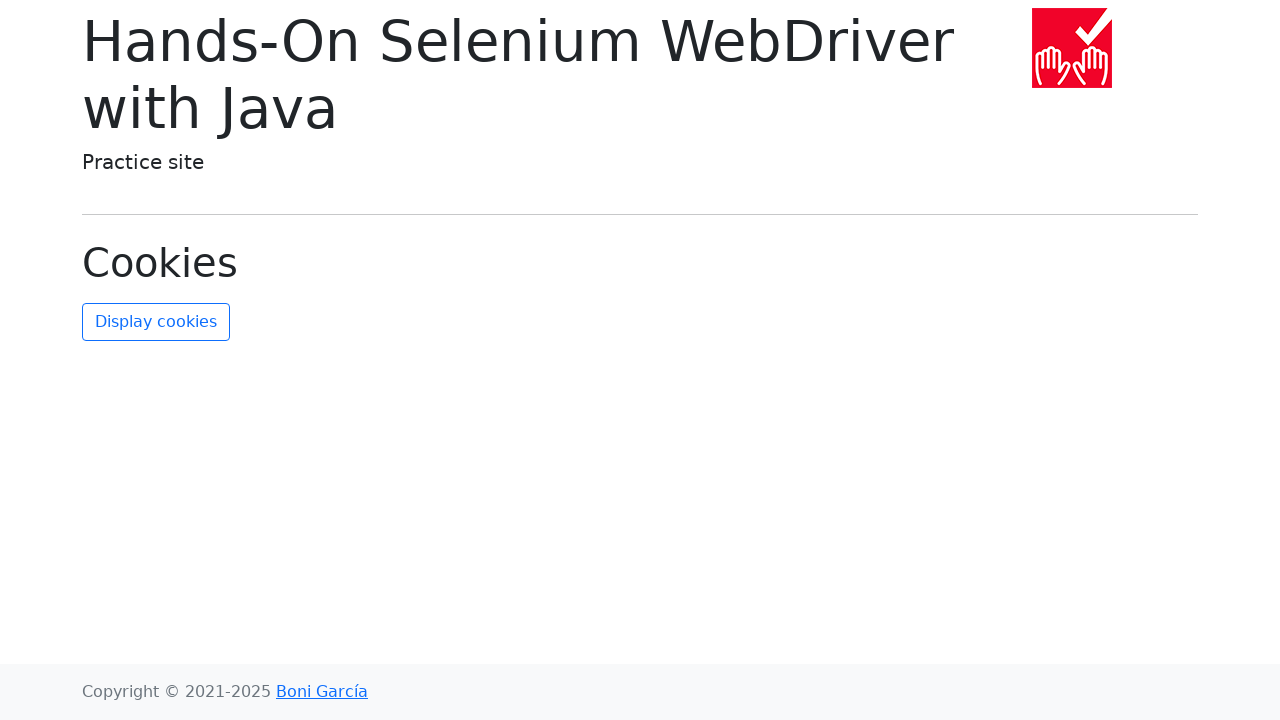

Retrieved all cookies from context
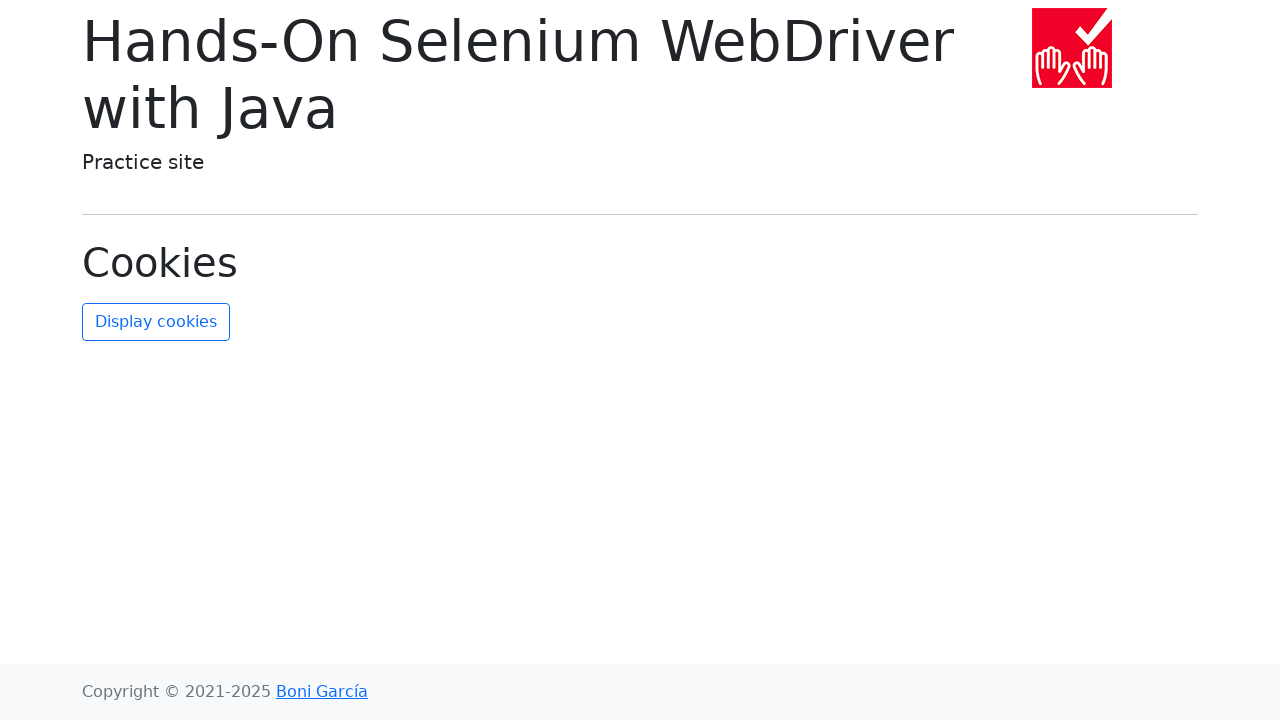

Found existing username cookie
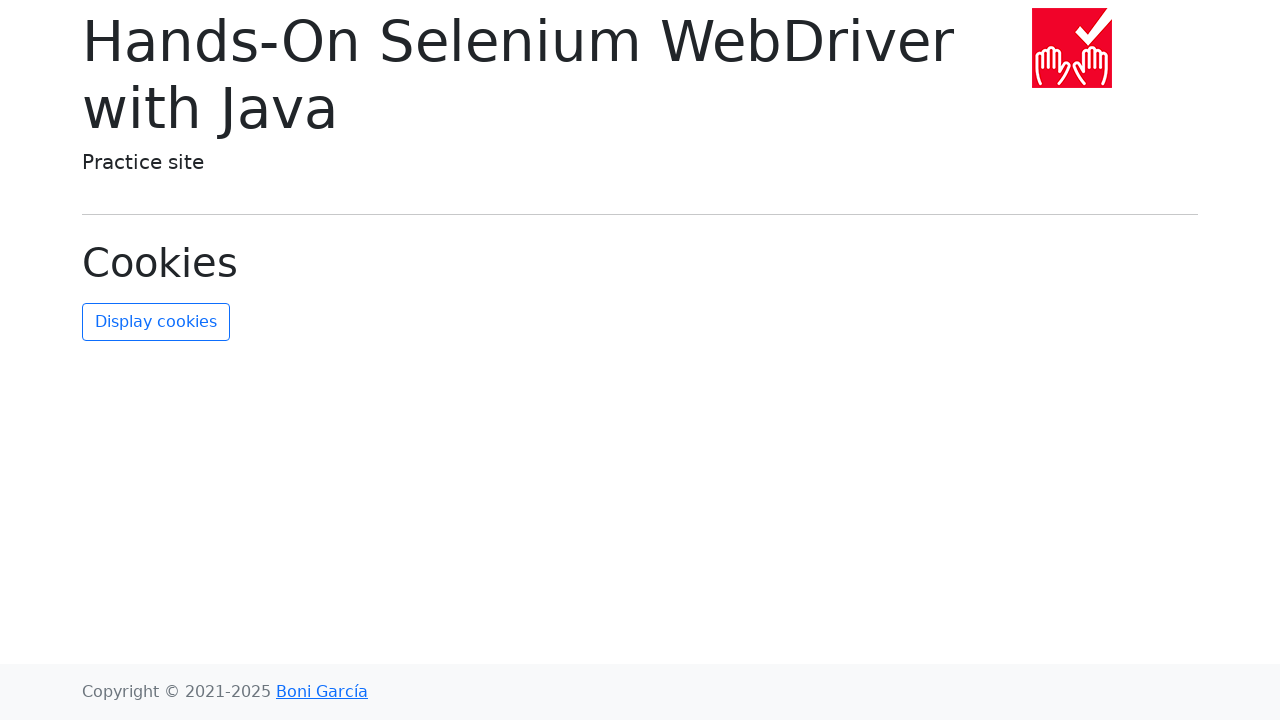

Updated username cookie to 'new-value'
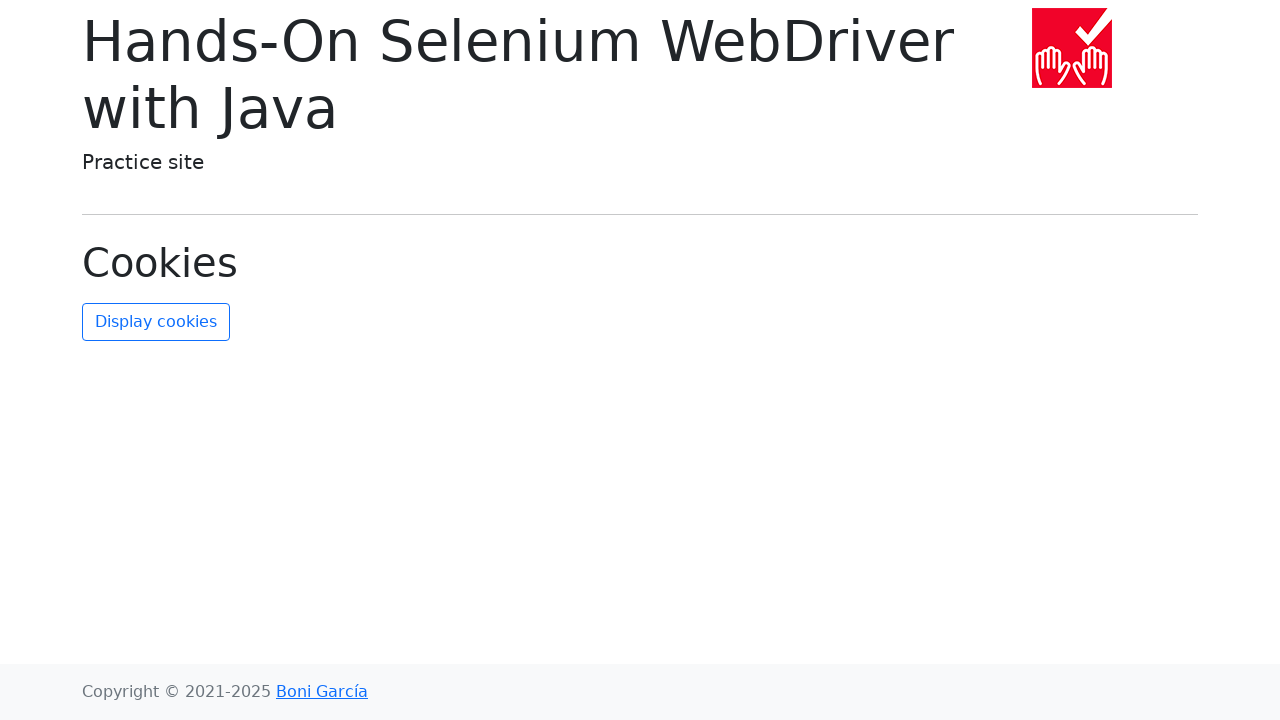

Retrieved updated cookies from context
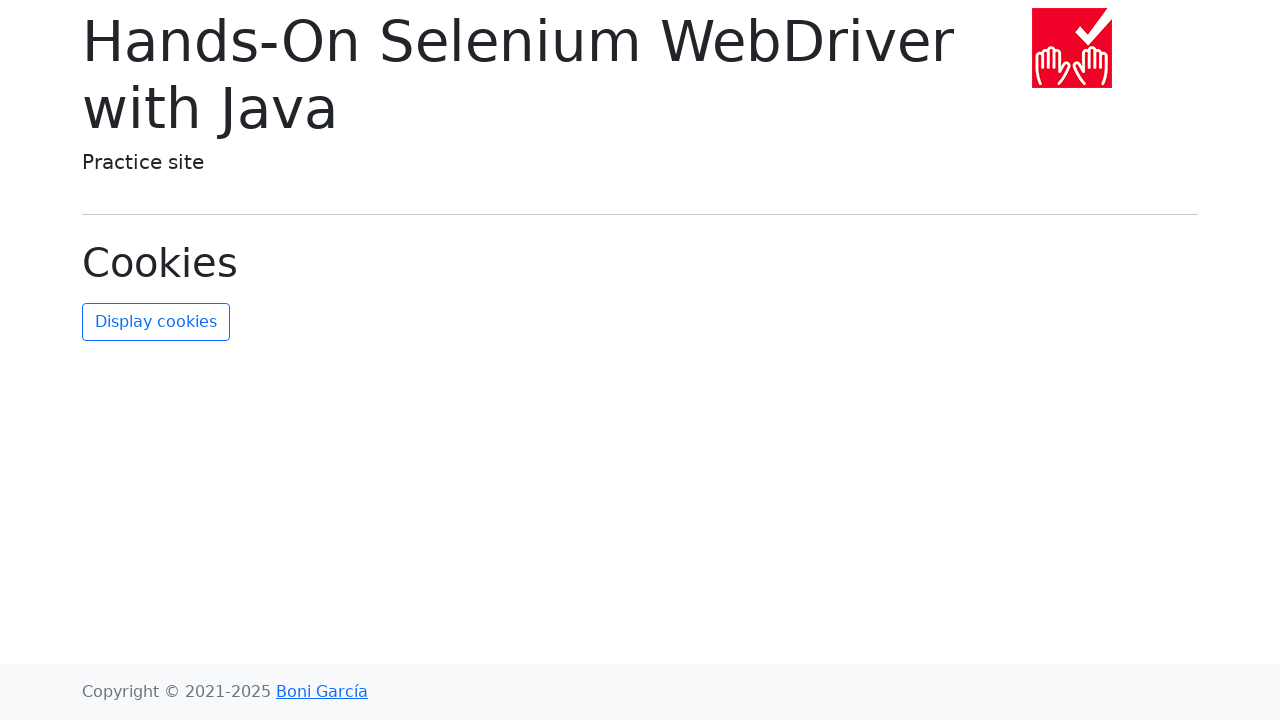

Found updated username cookie
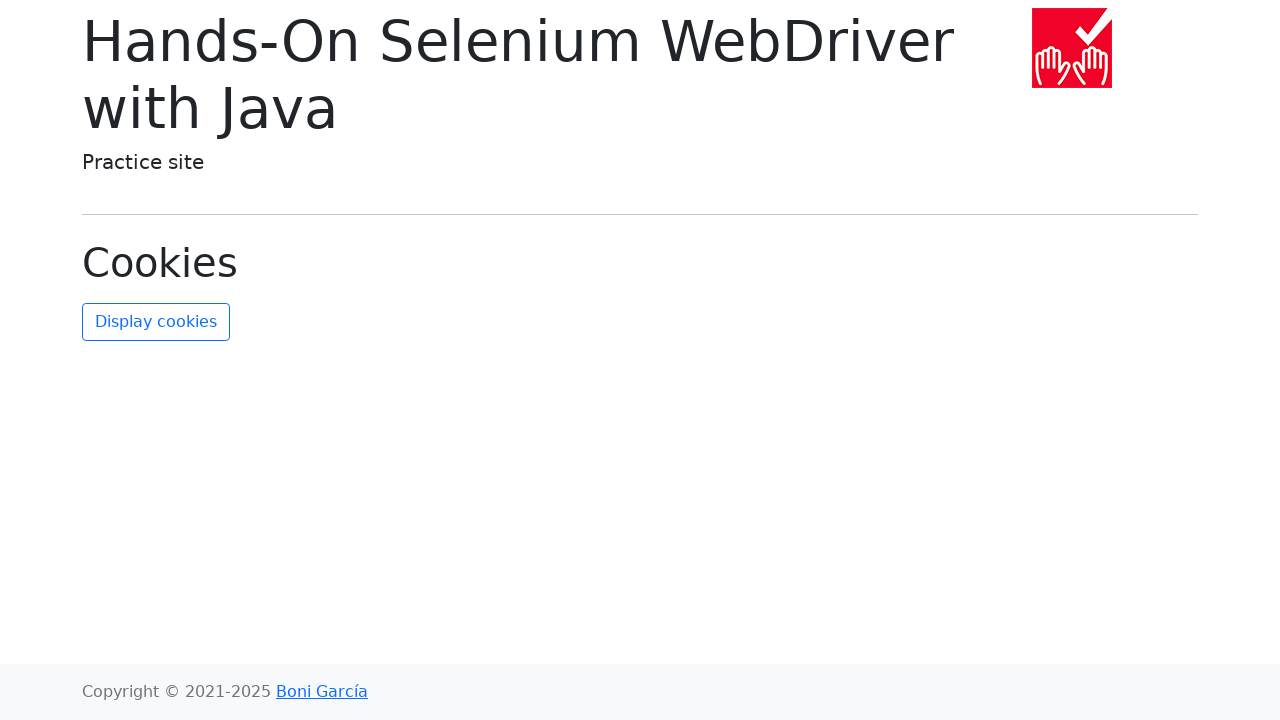

Verified cookie value is 'new-value'
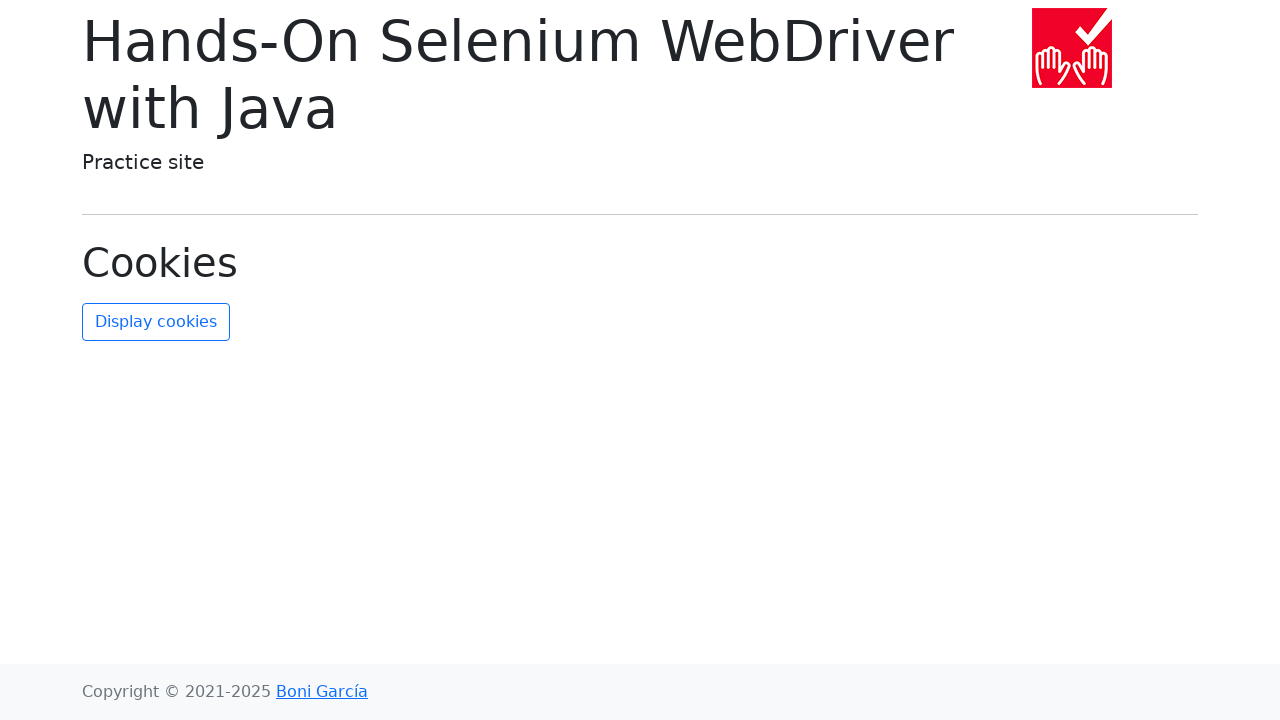

Clicked refresh button to update UI with new cookie value at (156, 322) on #refresh-cookies
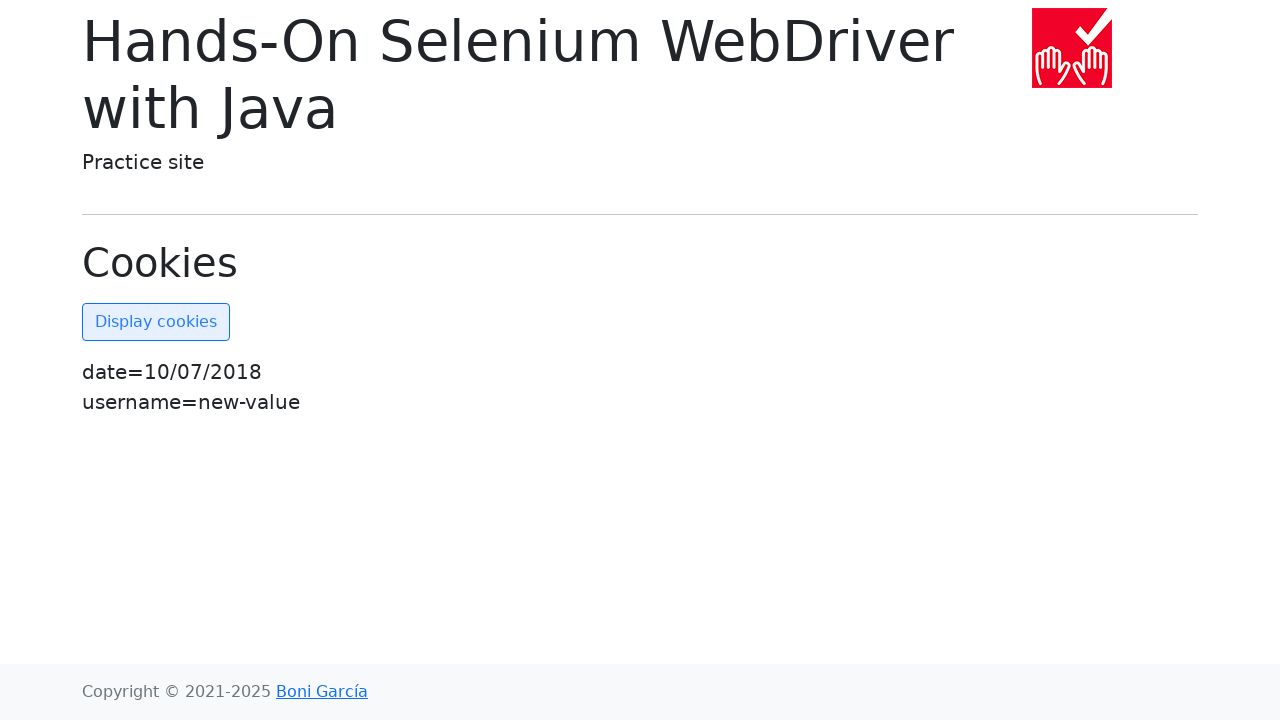

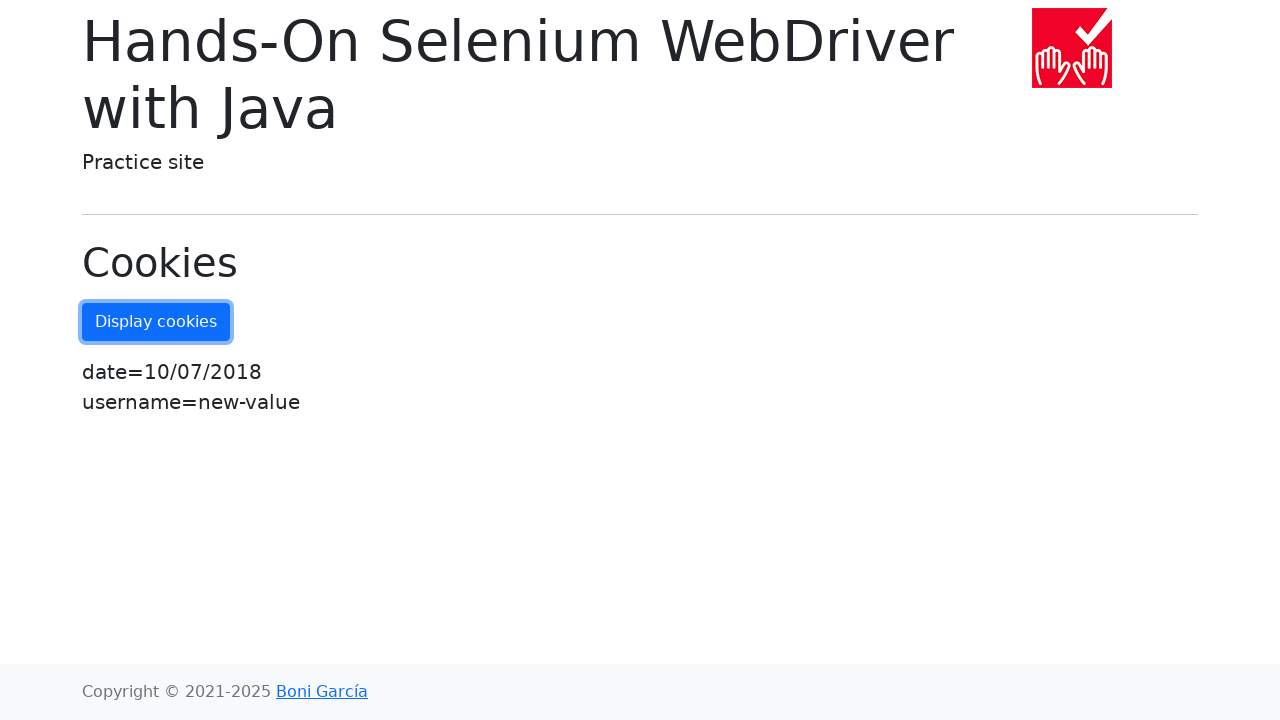